Tests flight purchase form by filling in customer details and submitting the purchase

Starting URL: https://blazedemo.com/purchase.php

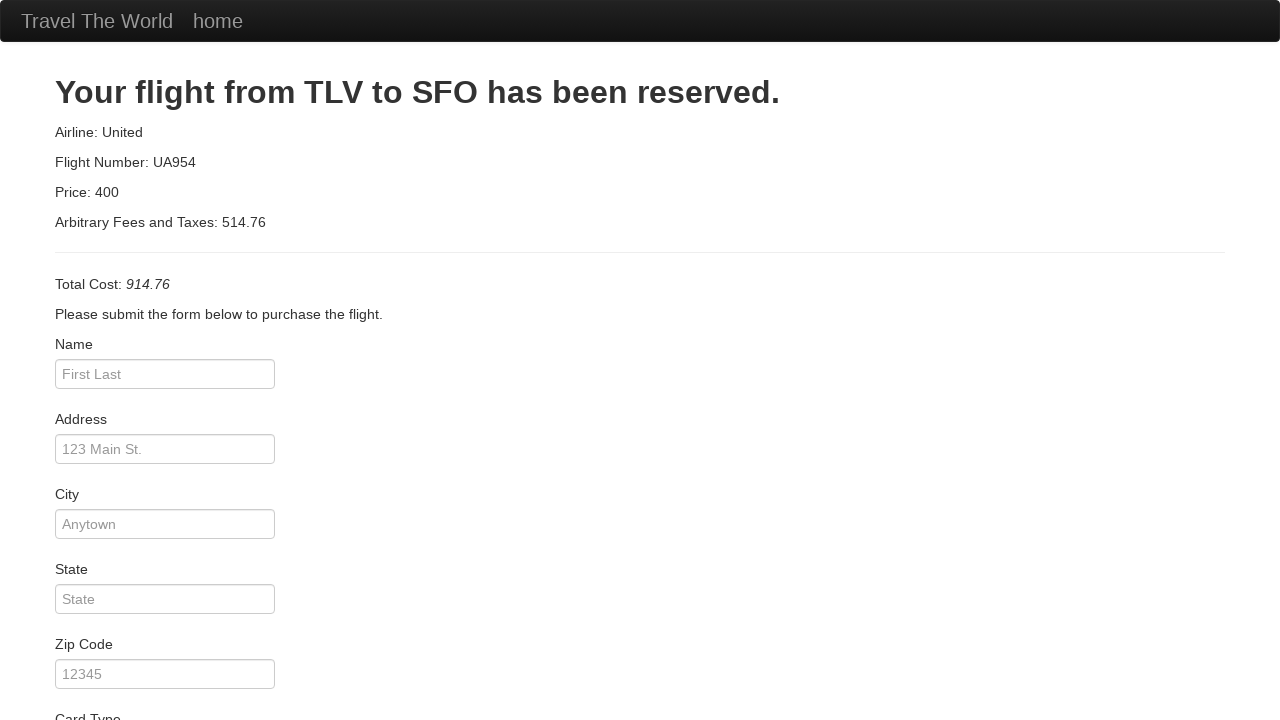

Filled name field with 'Mary' on #inputName
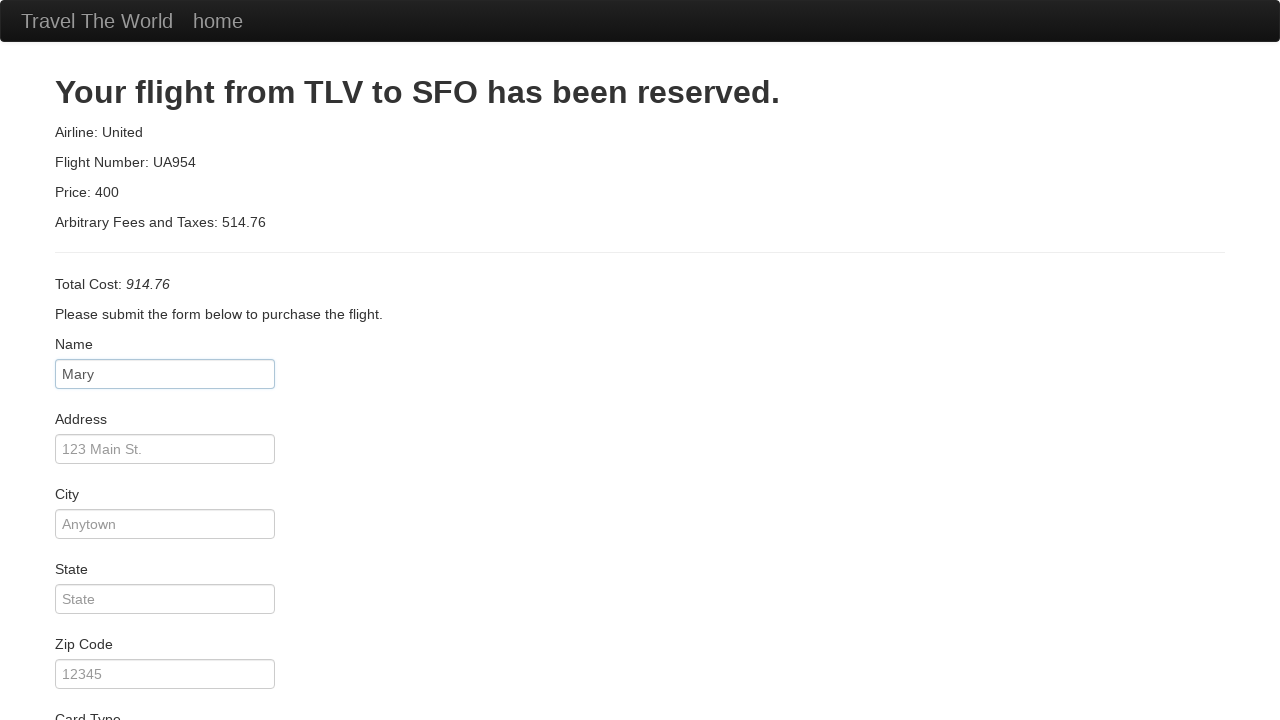

Filled city field with 'Aveiro' on #city
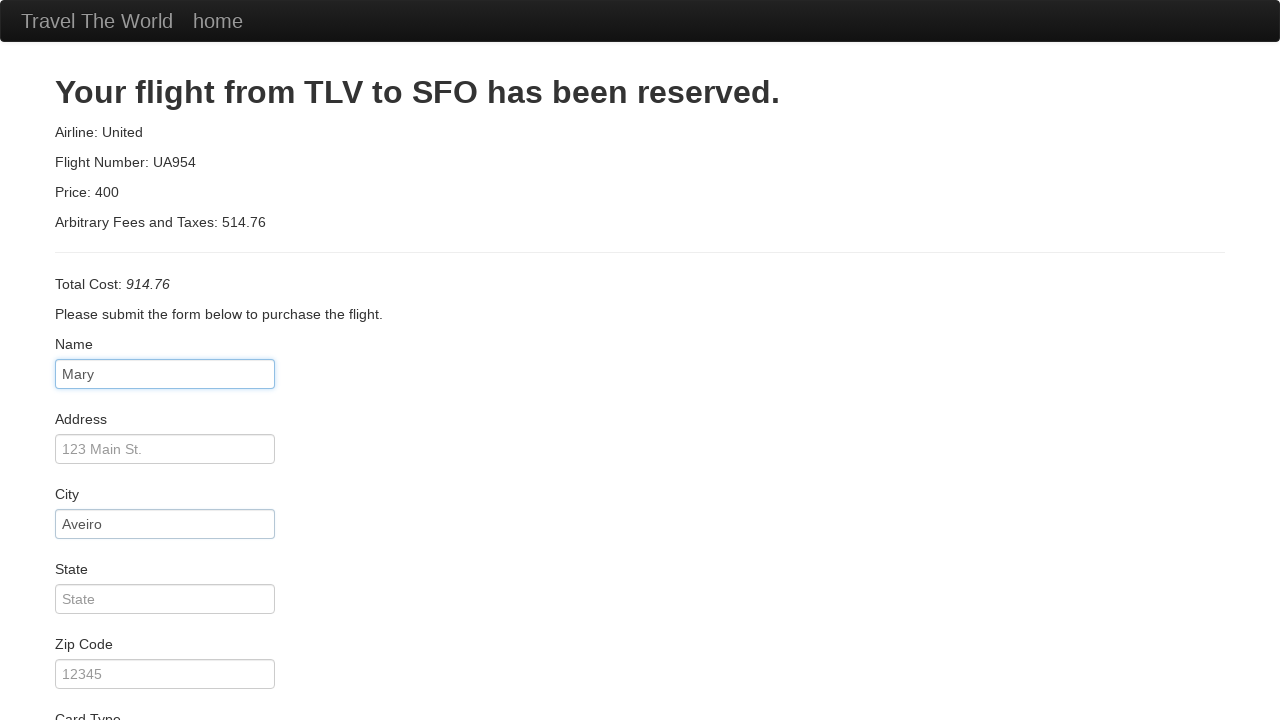

Filled zip code field with '12345' on #zipCode
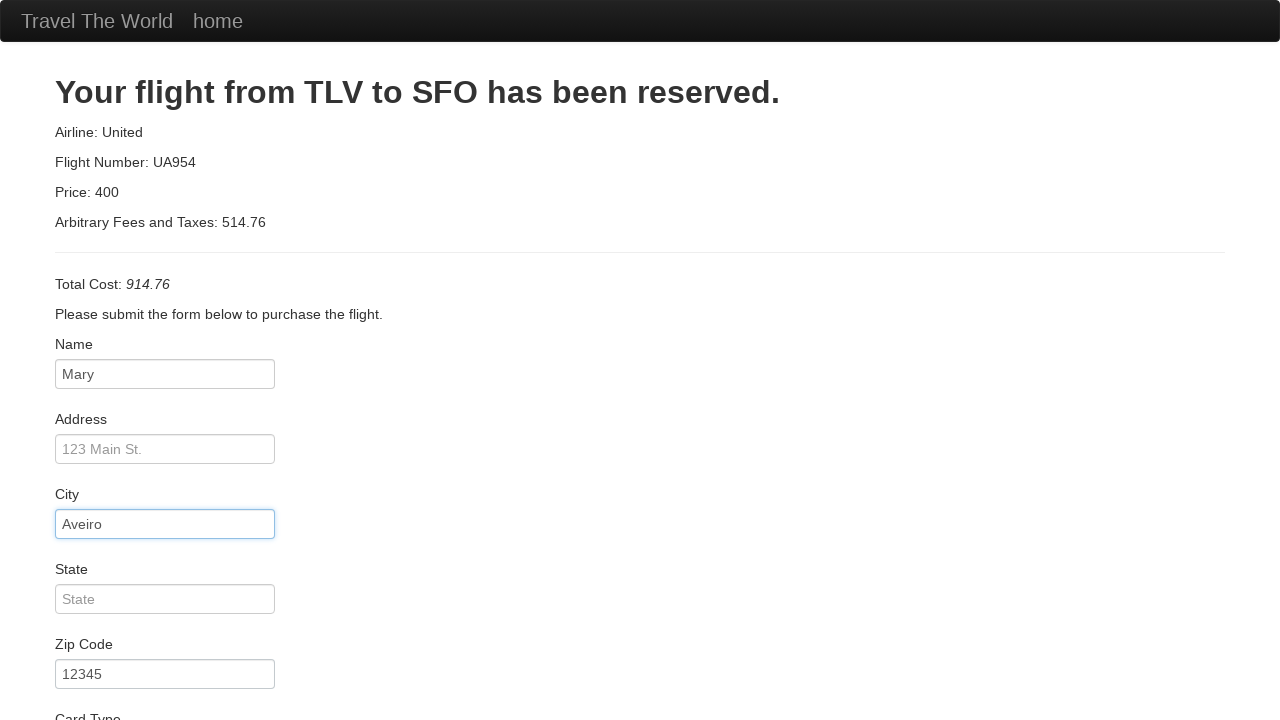

Checked the Remember me checkbox at (62, 656) on input[id='rememberMe']
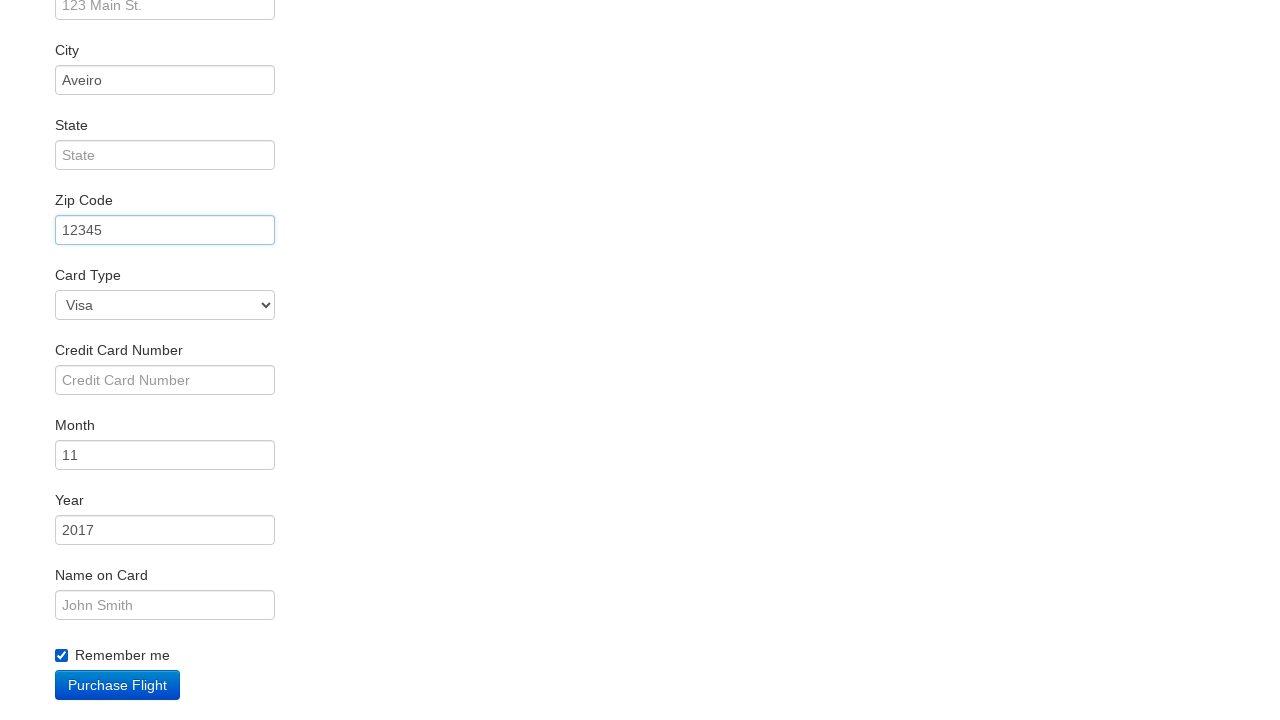

Clicked Purchase Flight button to submit form at (118, 685) on input[value='Purchase Flight']
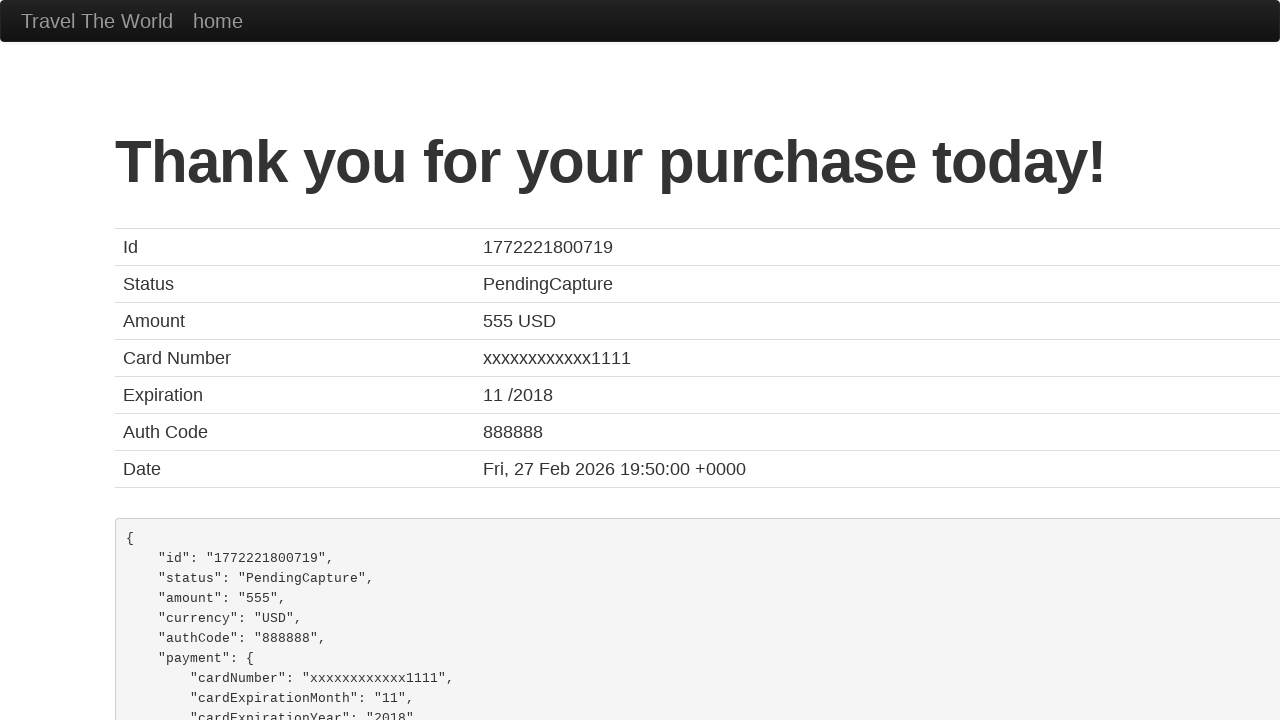

Purchase confirmation page loaded with thank you message
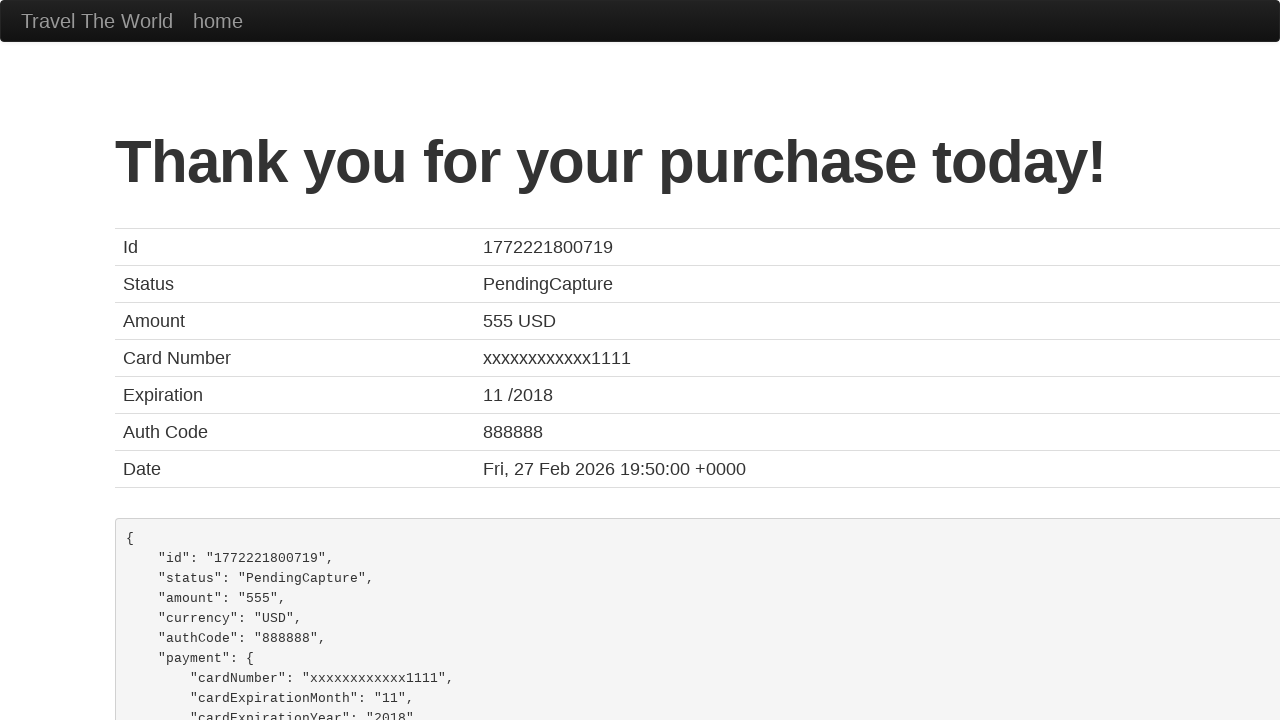

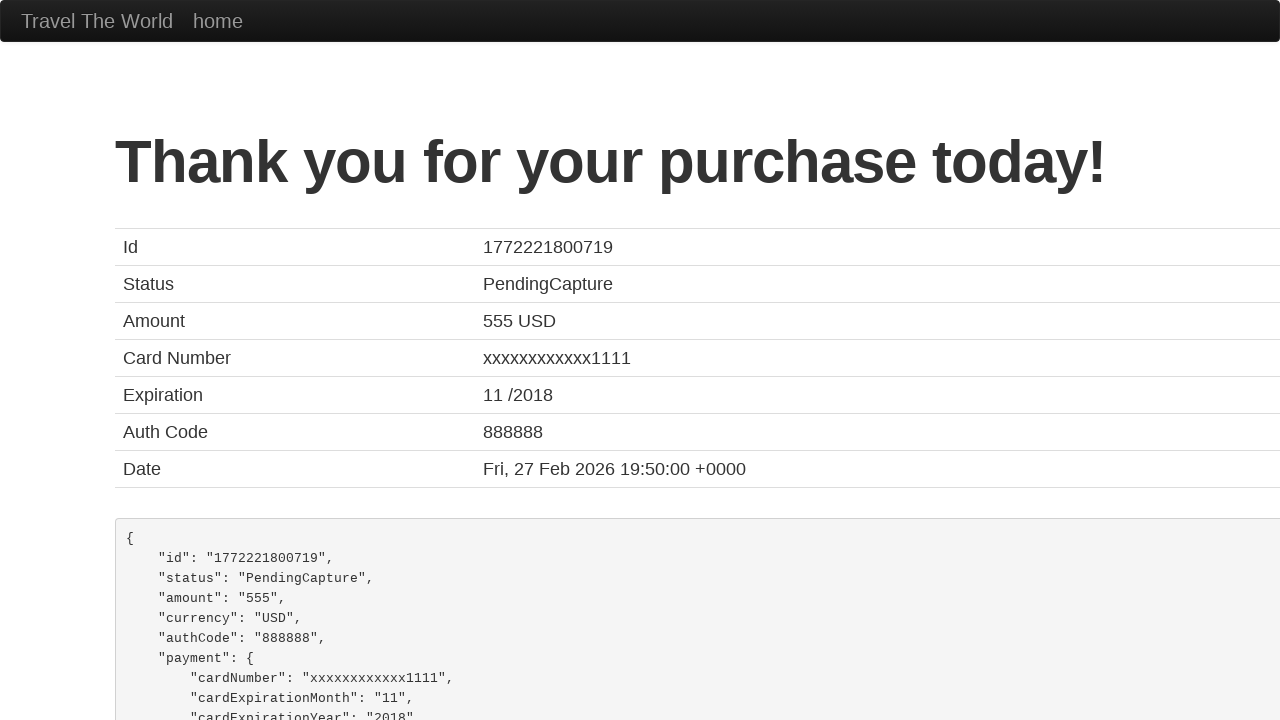